Navigates to W3Schools HTML tutorial page and clicks on a specific menu item in the left navigation panel

Starting URL: https://www.w3schools.com/html/

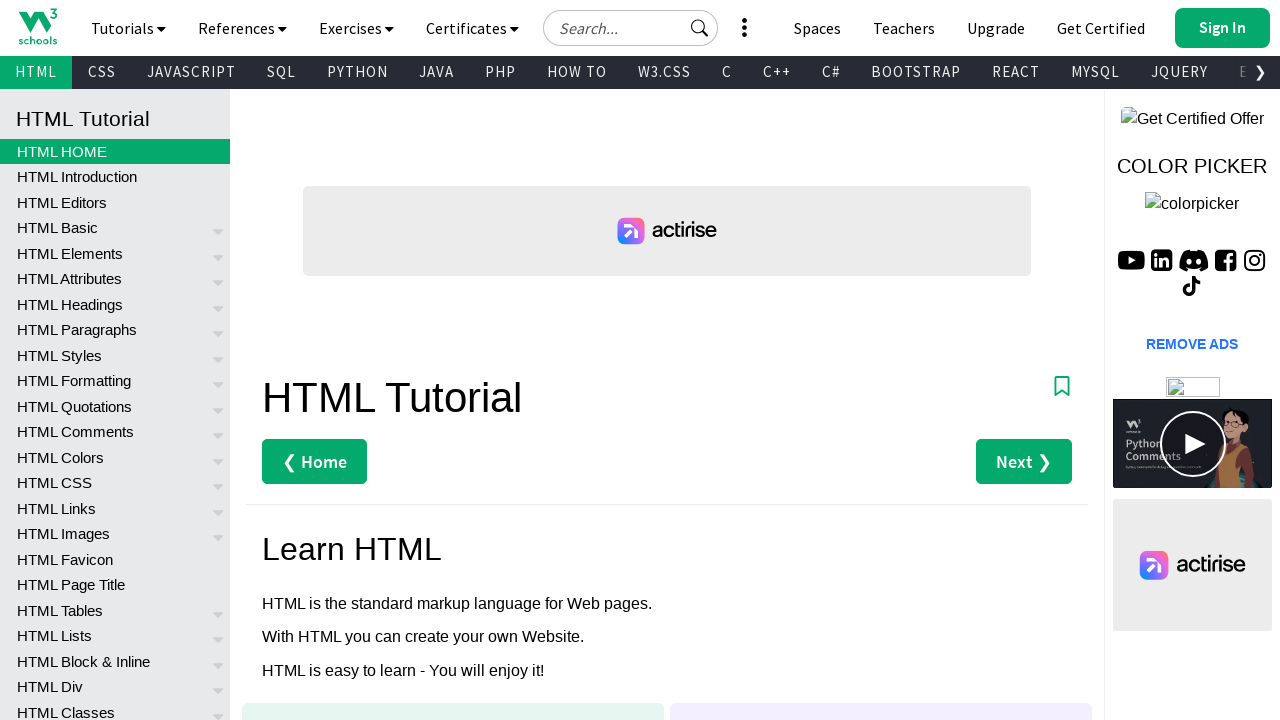

Clicked the 62nd link in the left navigation menu at (115, 403) on xpath=//*[@id="leftmenuinnerinner"]/a[62]
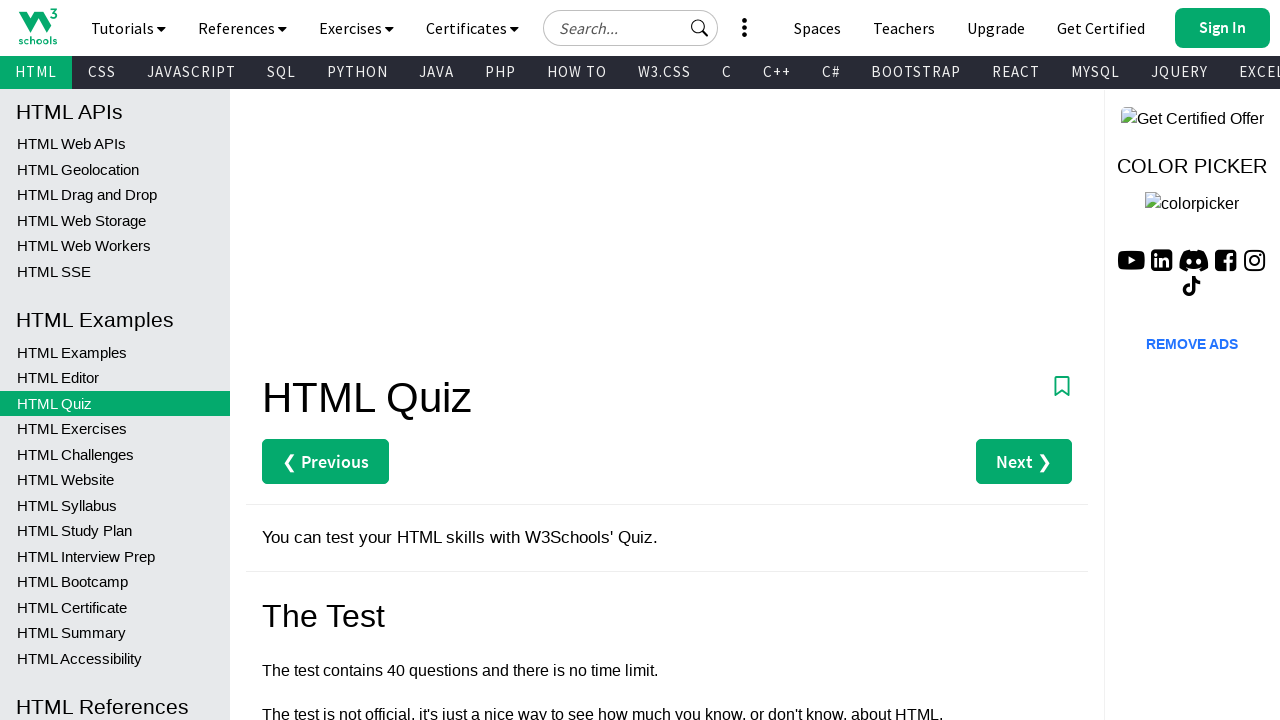

Waited 5 seconds for navigation to complete
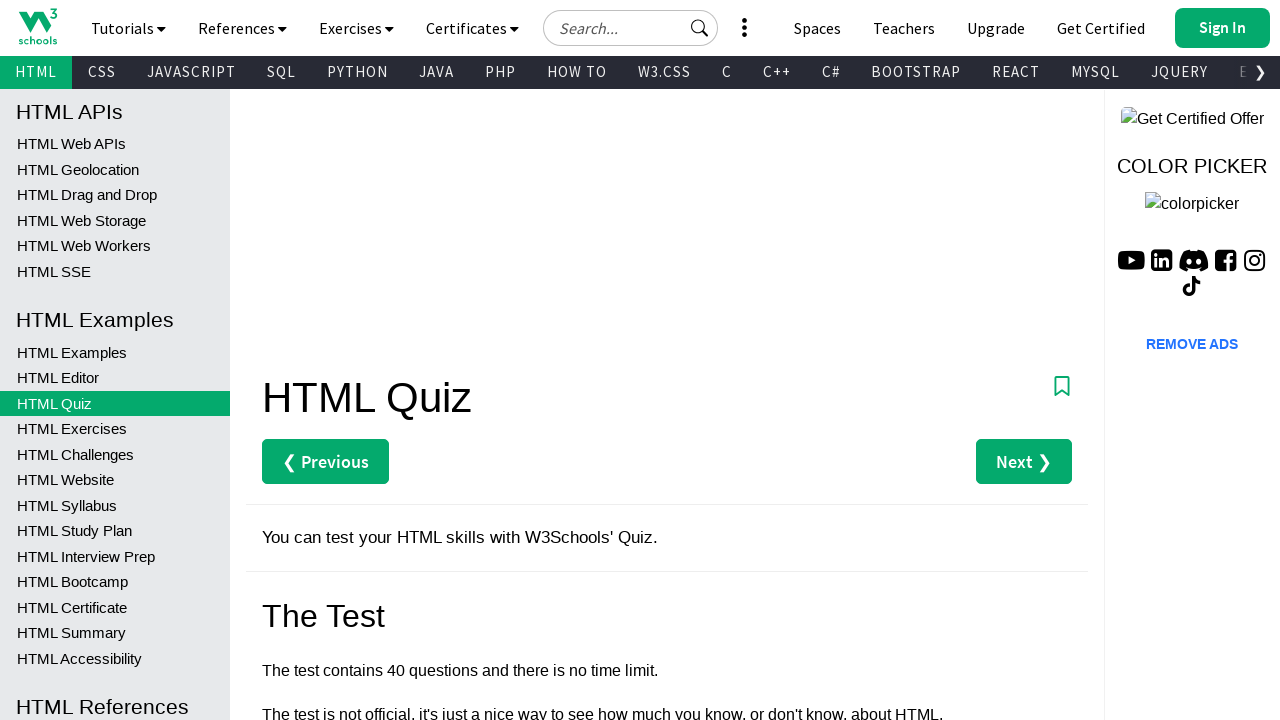

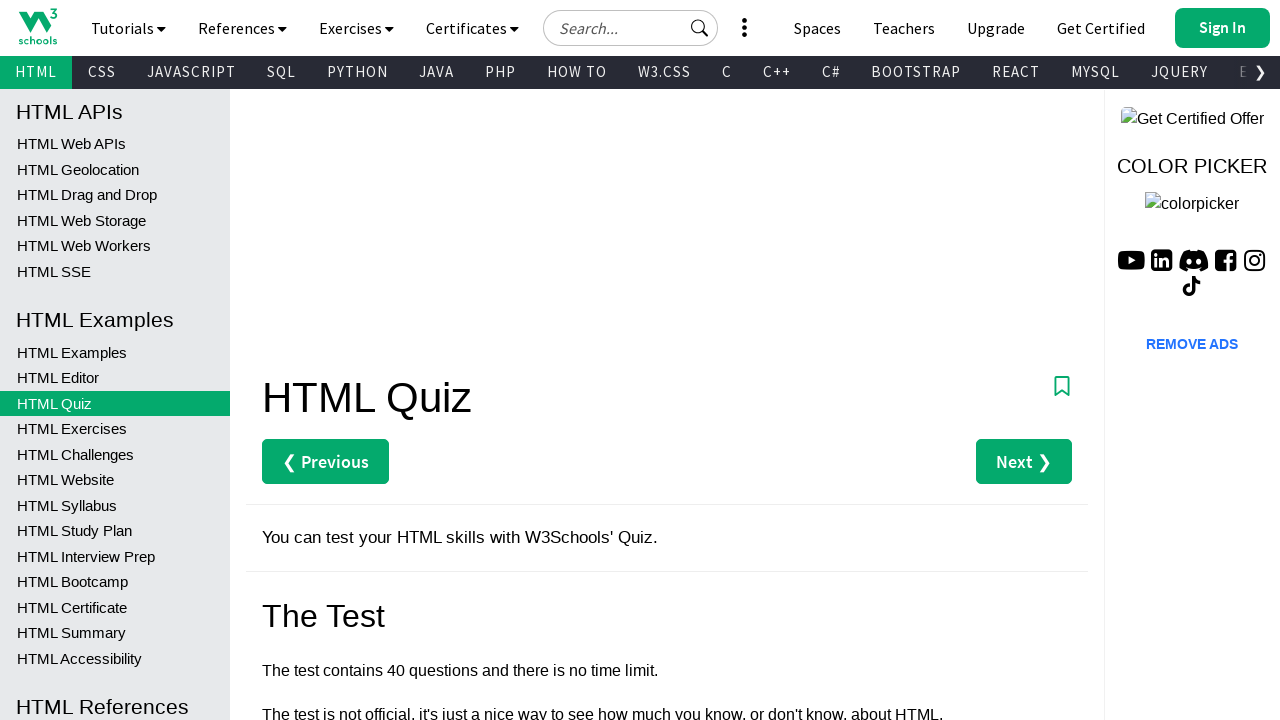